Handles iframe switching, fills login form, and handles alert dialog on the omayo testing page

Starting URL: https://omayo.blogspot.in/

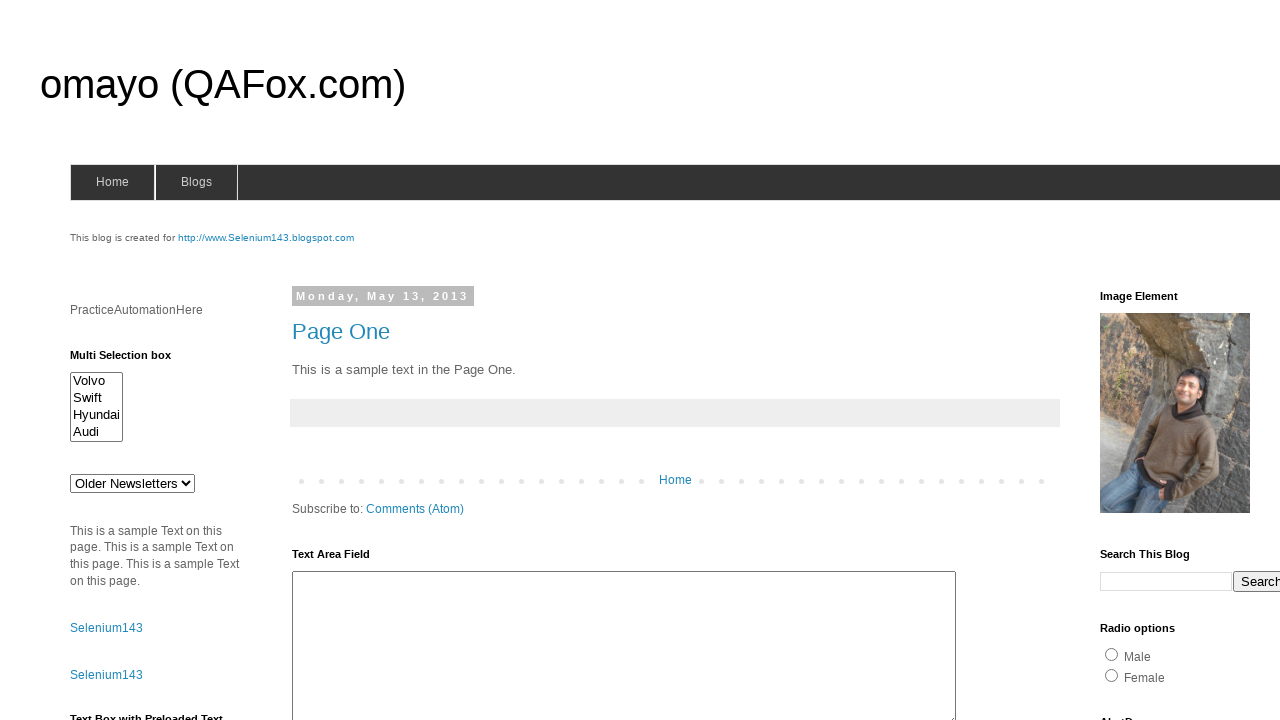

Located iframe1 element
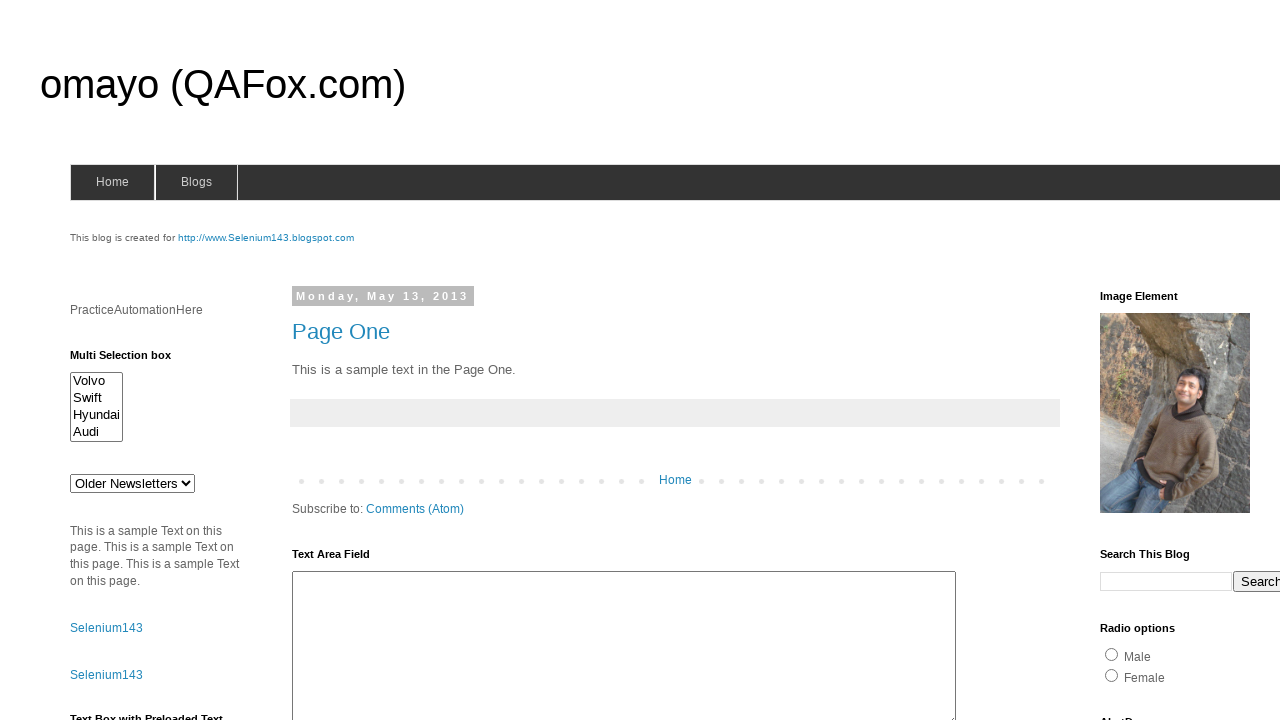

Located iframe2 element
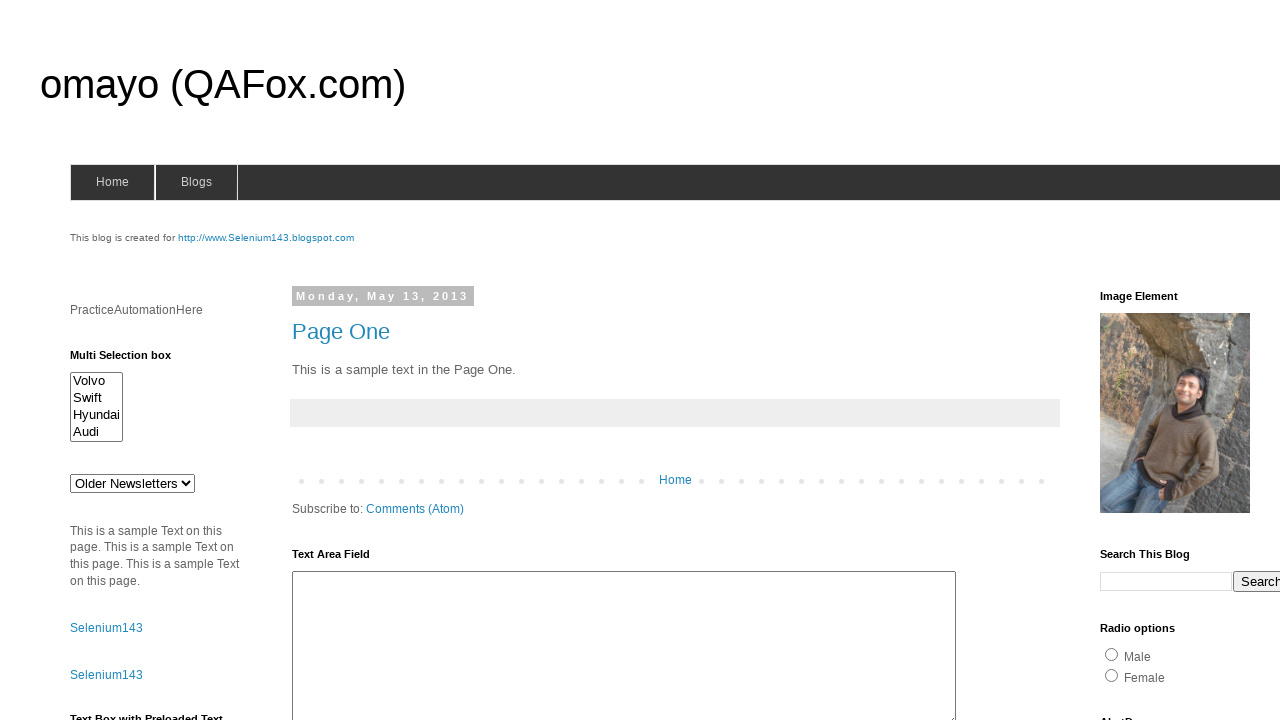

Filled userid field with 'user123@example.com' on input[name='userid']
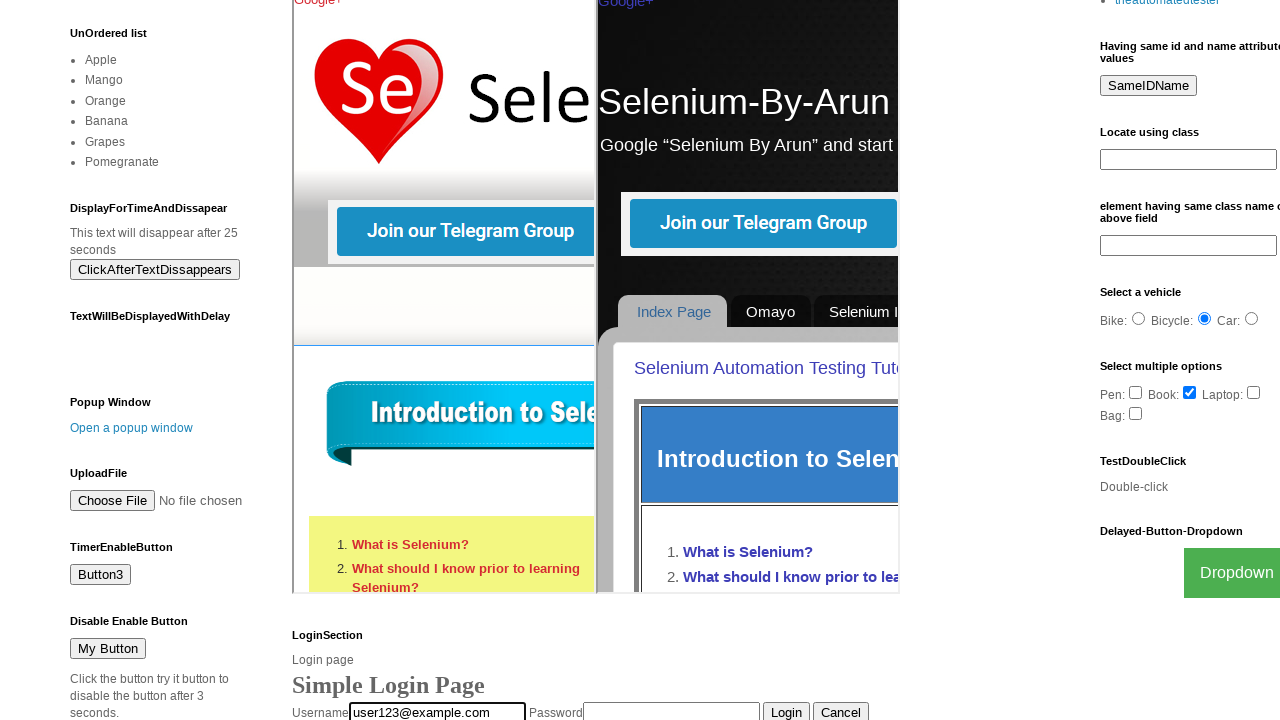

Filled password field with 'SecurePass789' on input[name='pswrd']
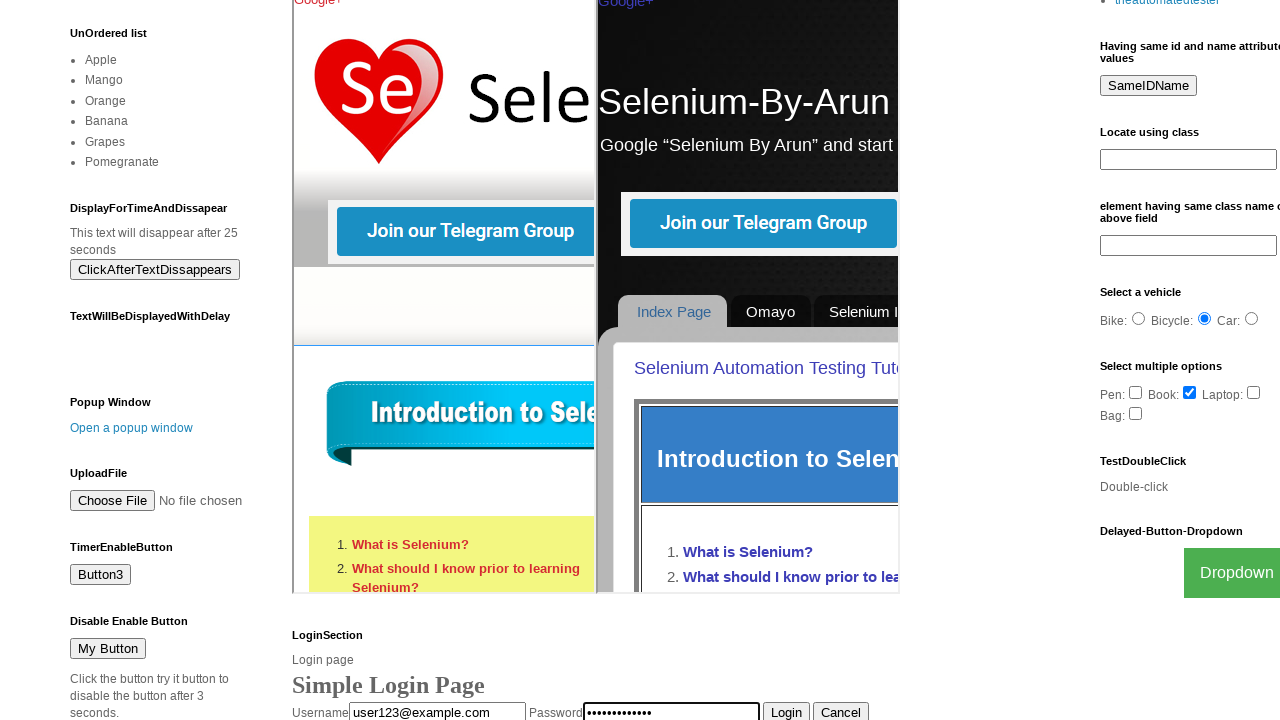

Set up dialog handler to accept alerts
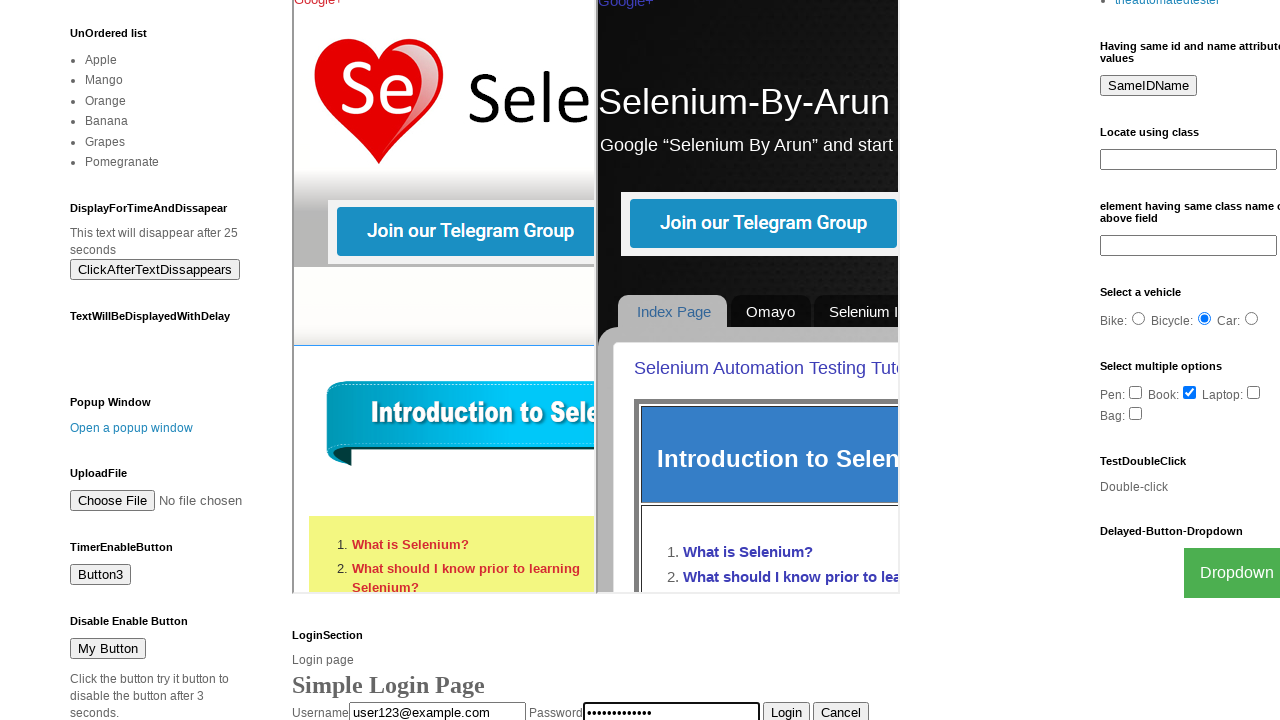

Clicked login button and handled alert dialog at (786, 710) on input[type='button']
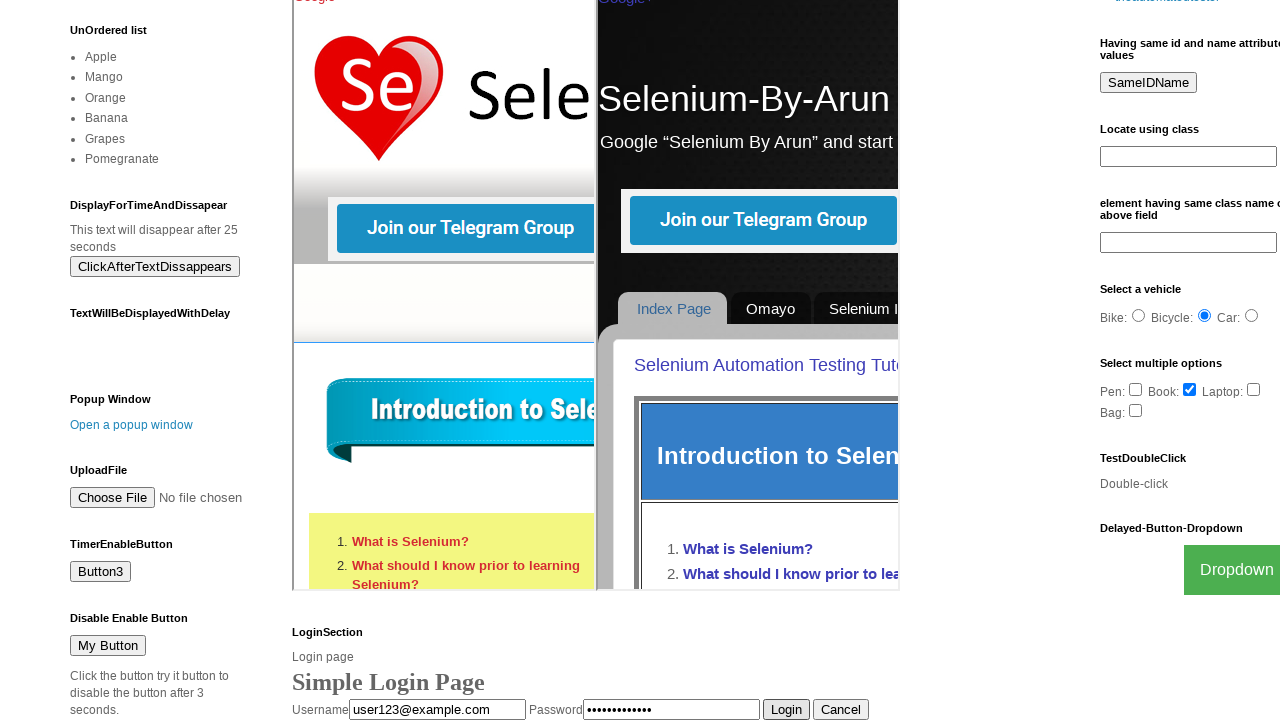

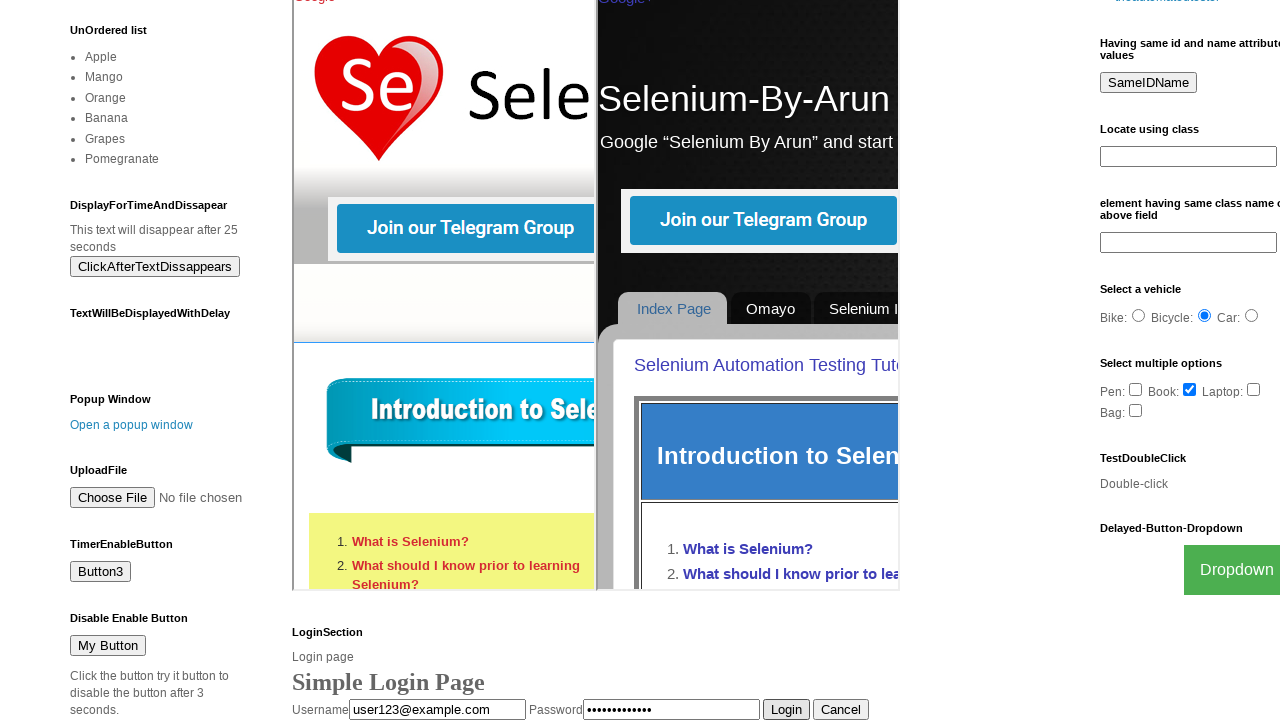